Tests confirm dialog handling by accepting and dismissing the dialog and verifying the result messages

Starting URL: https://demoqa.com/alerts

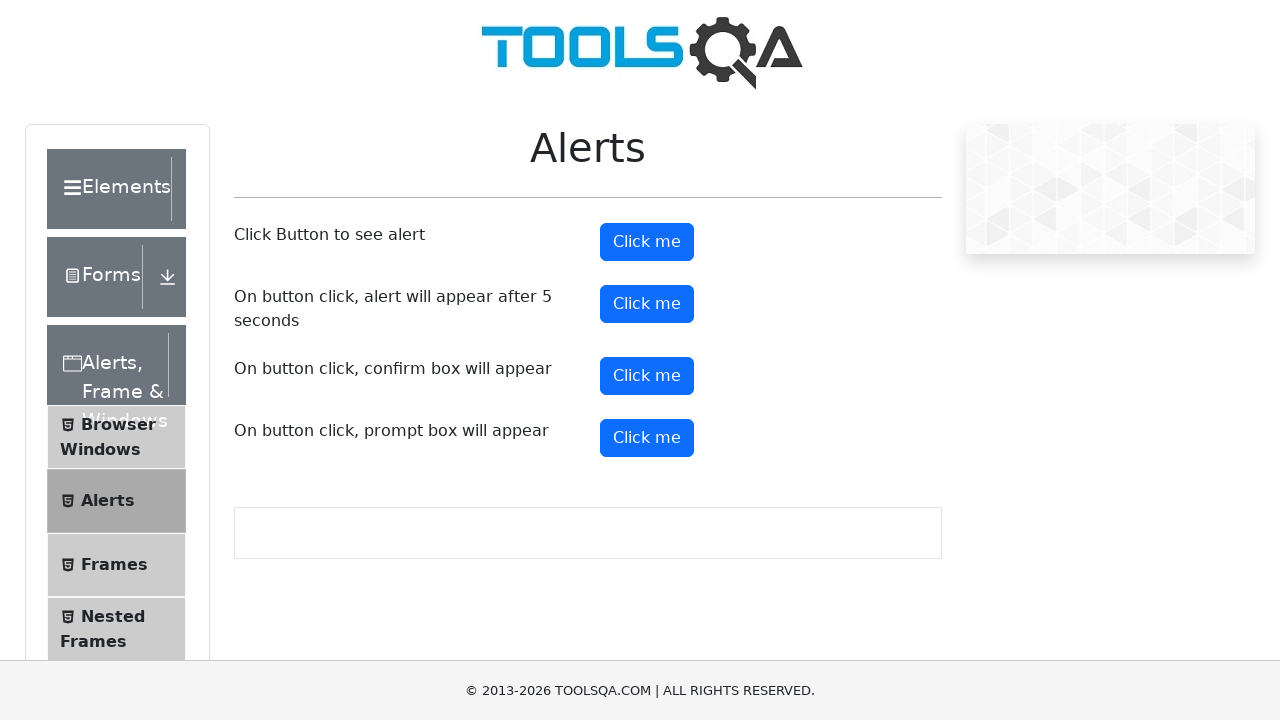

Set up dialog handler to accept the confirm dialog
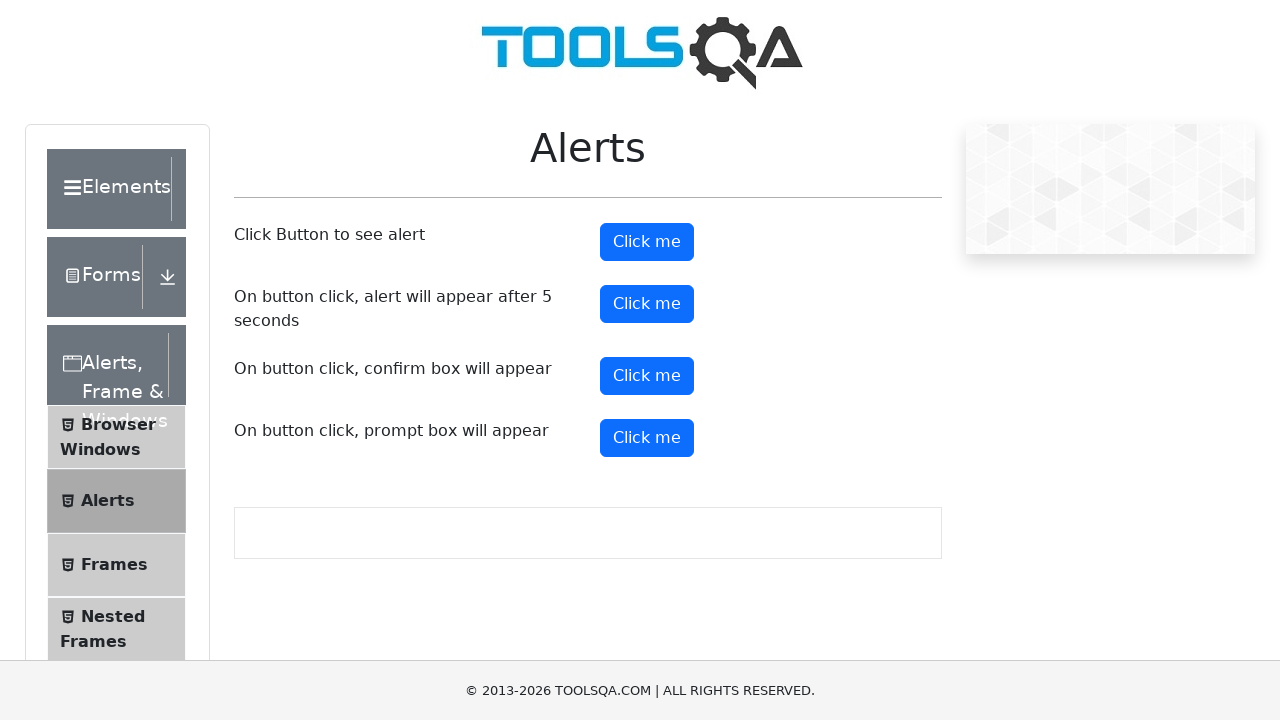

Clicked confirm button to trigger dialog at (647, 376) on xpath=//button[@id='confirmButton']
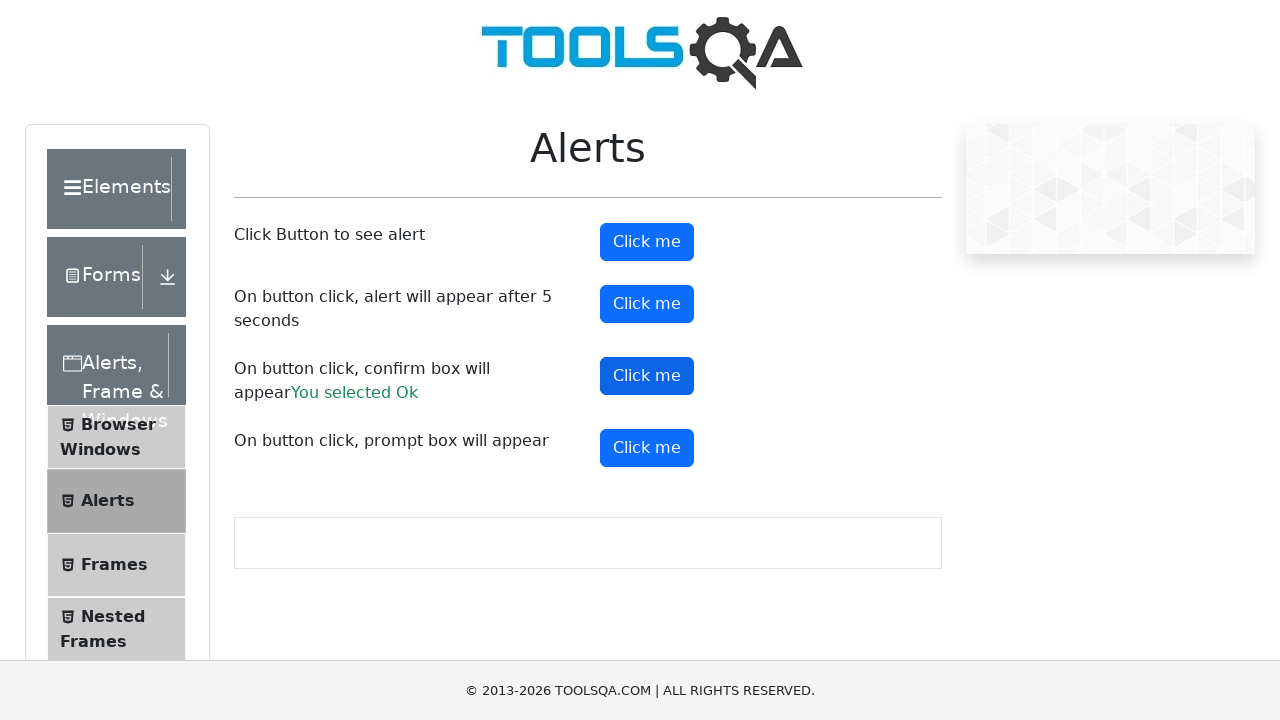

Located confirm result message element
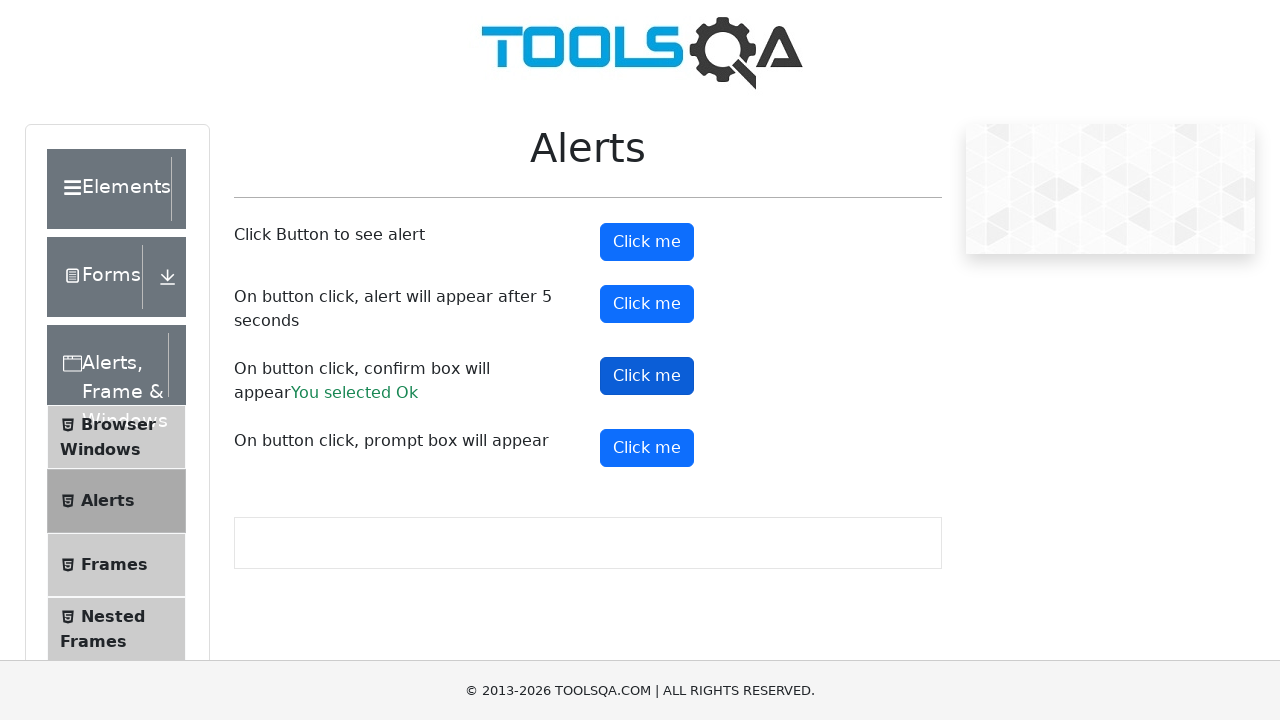

Verified accept result message 'You selected Ok'
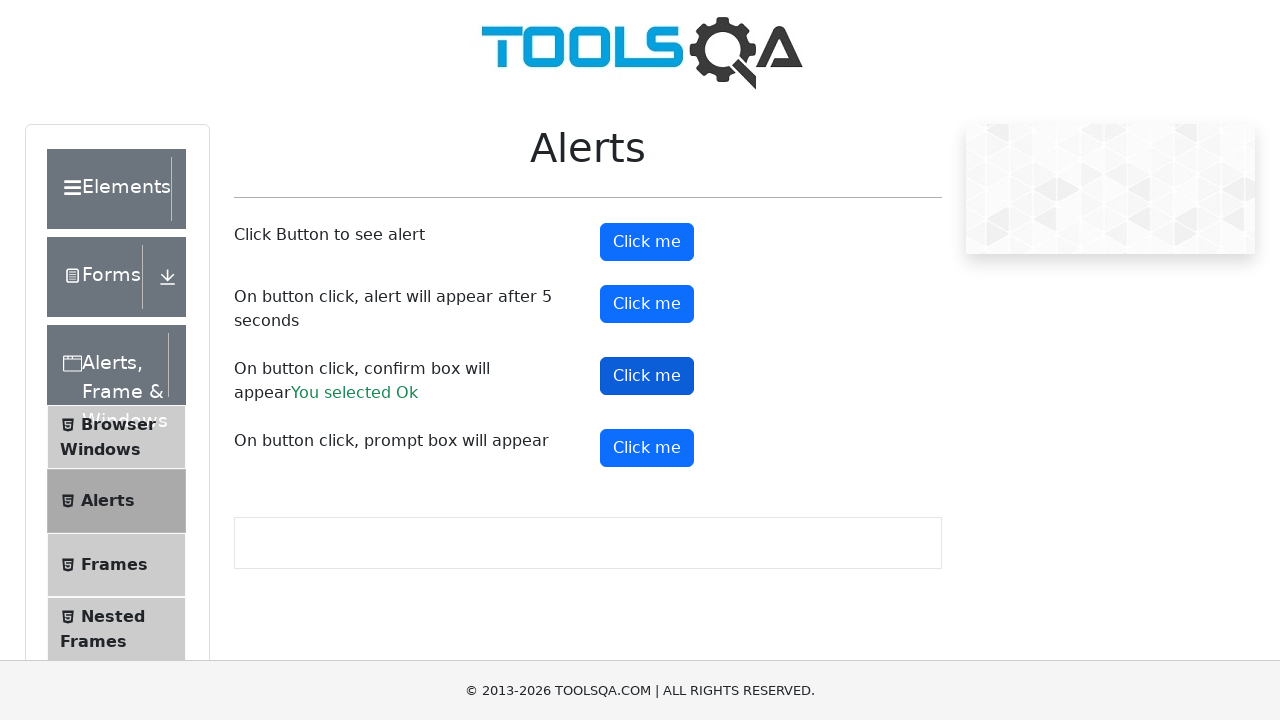

Set up dialog handler to dismiss the confirm dialog
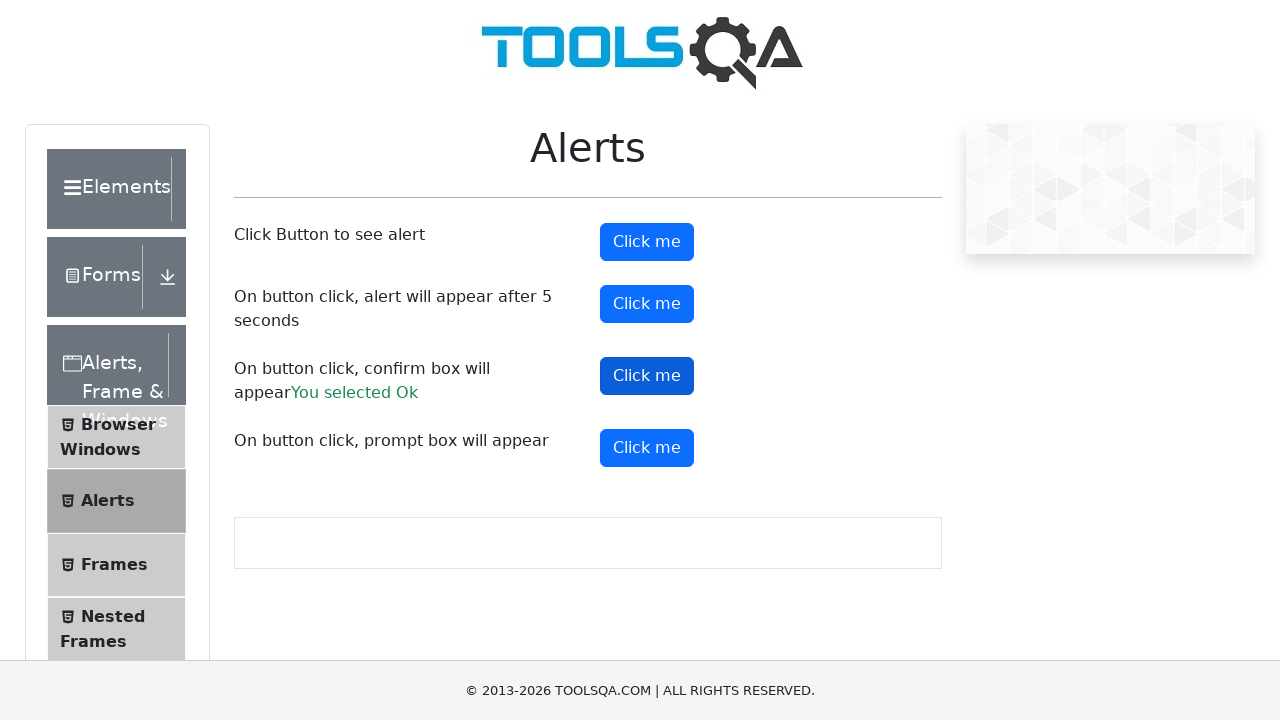

Clicked confirm button again to trigger dialog at (647, 376) on xpath=//button[@id='confirmButton']
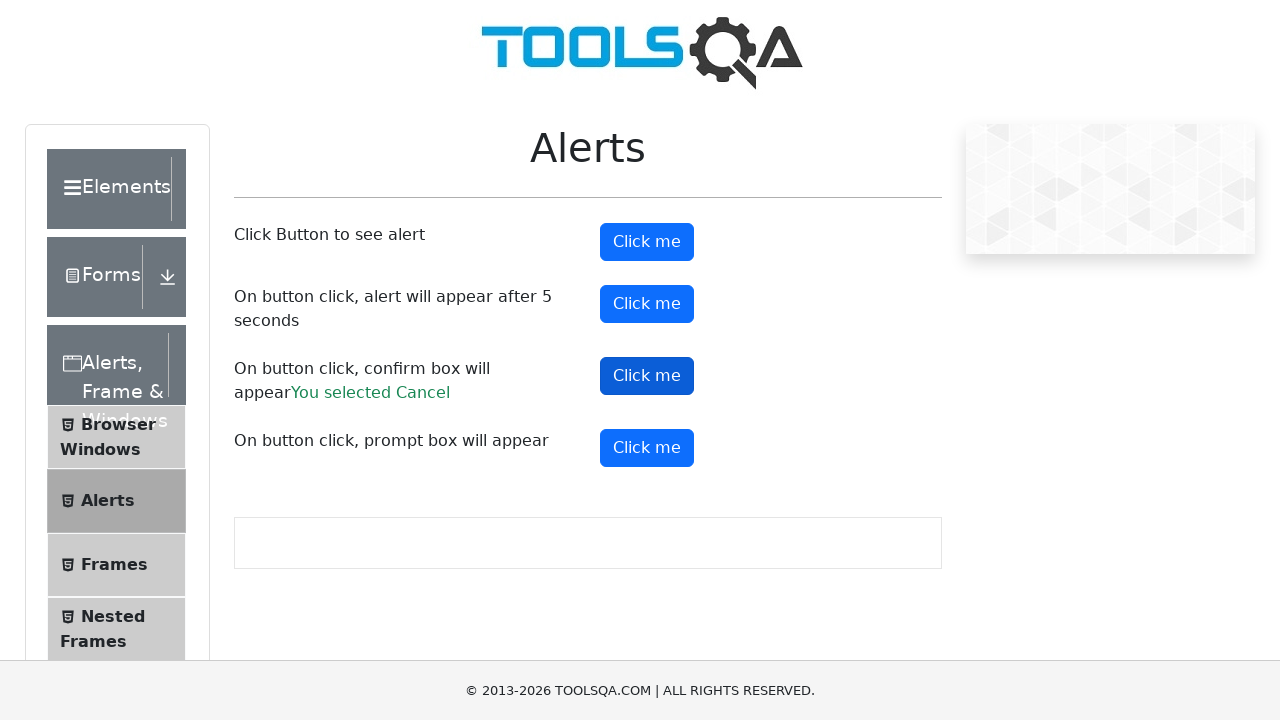

Located confirm result message element again
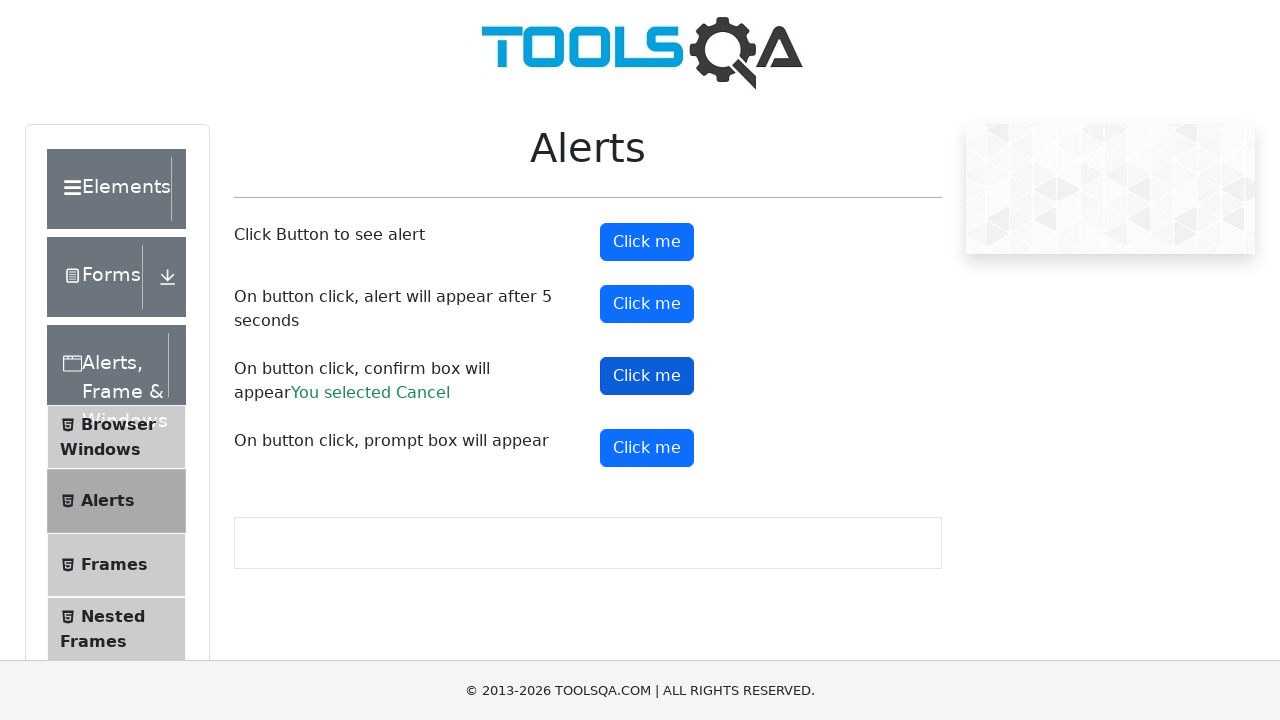

Verified dismiss result message 'You selected Cancel'
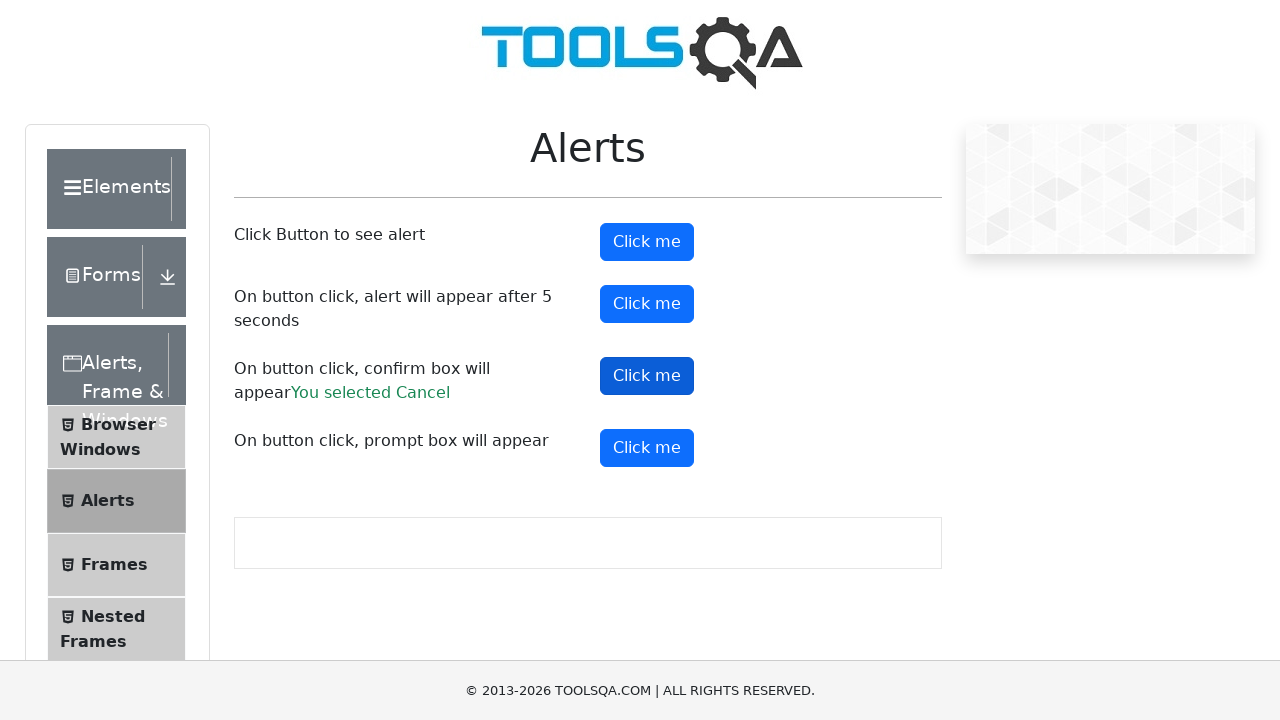

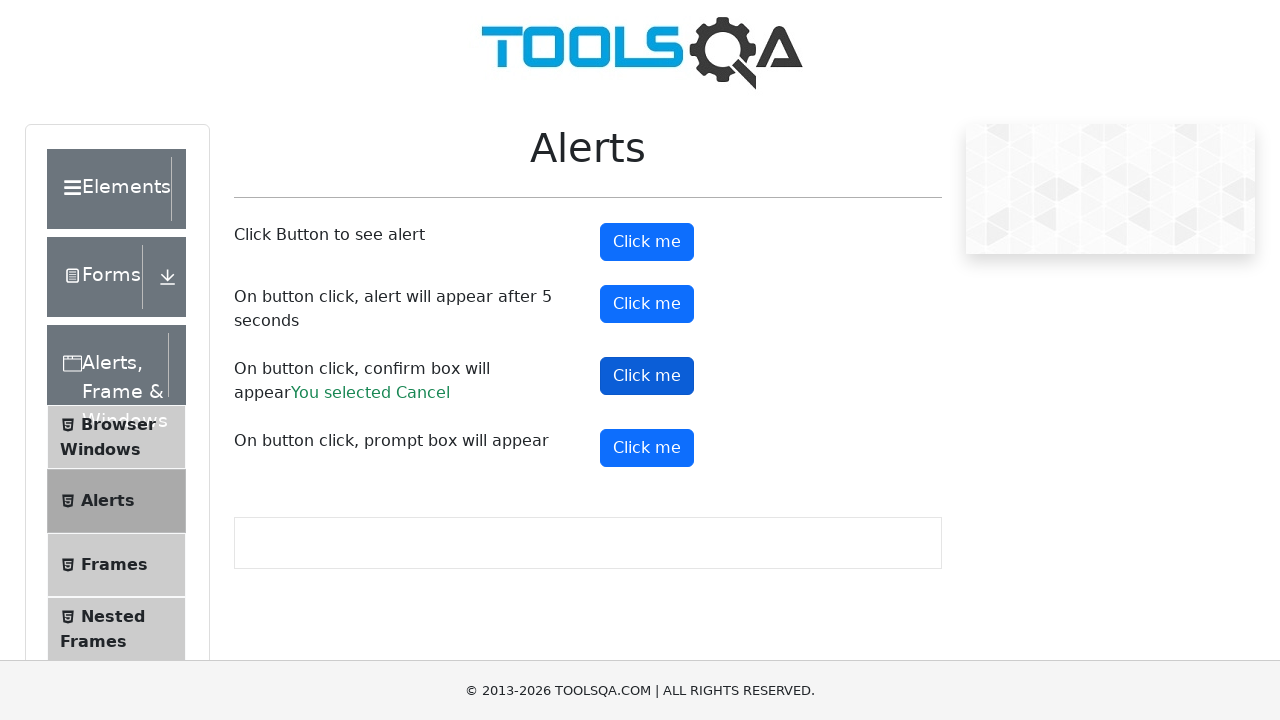